Tests CSS selector functionality by filling multiple form fields with different CSS selector strategies including ID, class, contains, starts-with, and ends-with selectors

Starting URL: https://syntaxprojects.com/cssSelector.php

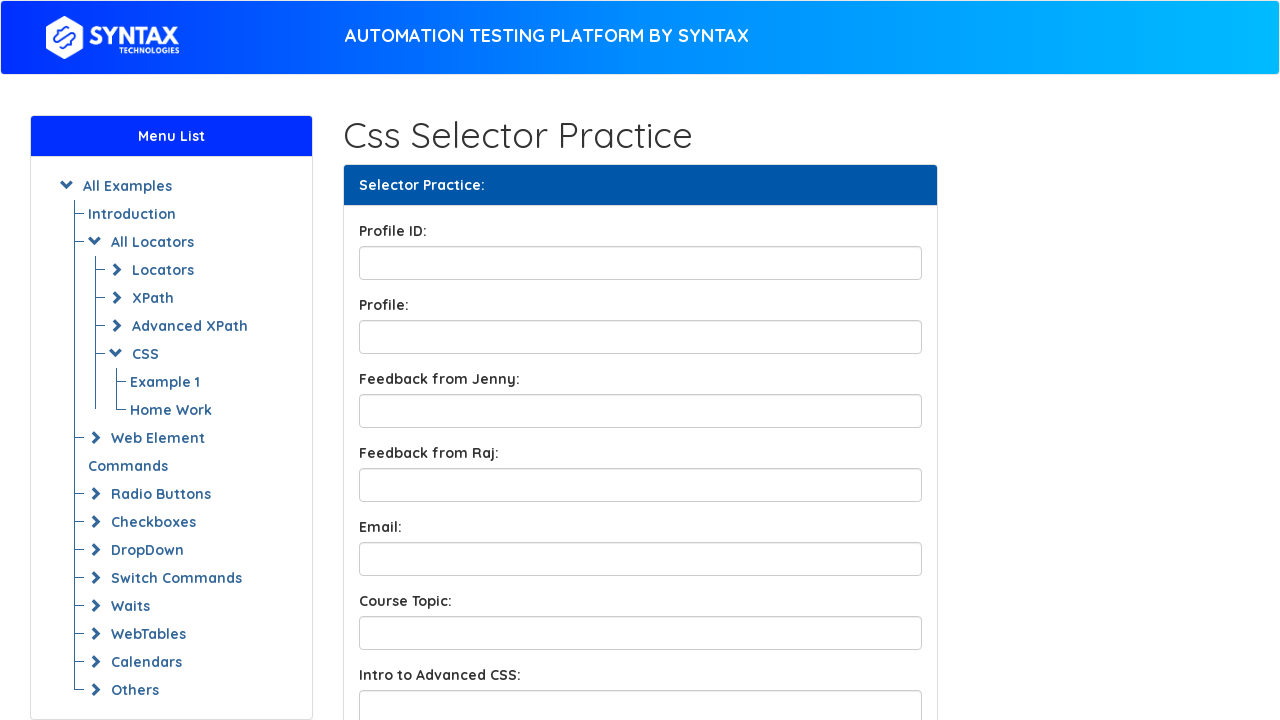

Filled UserName text box using ID selector with 'hello' on input[id='profileID']
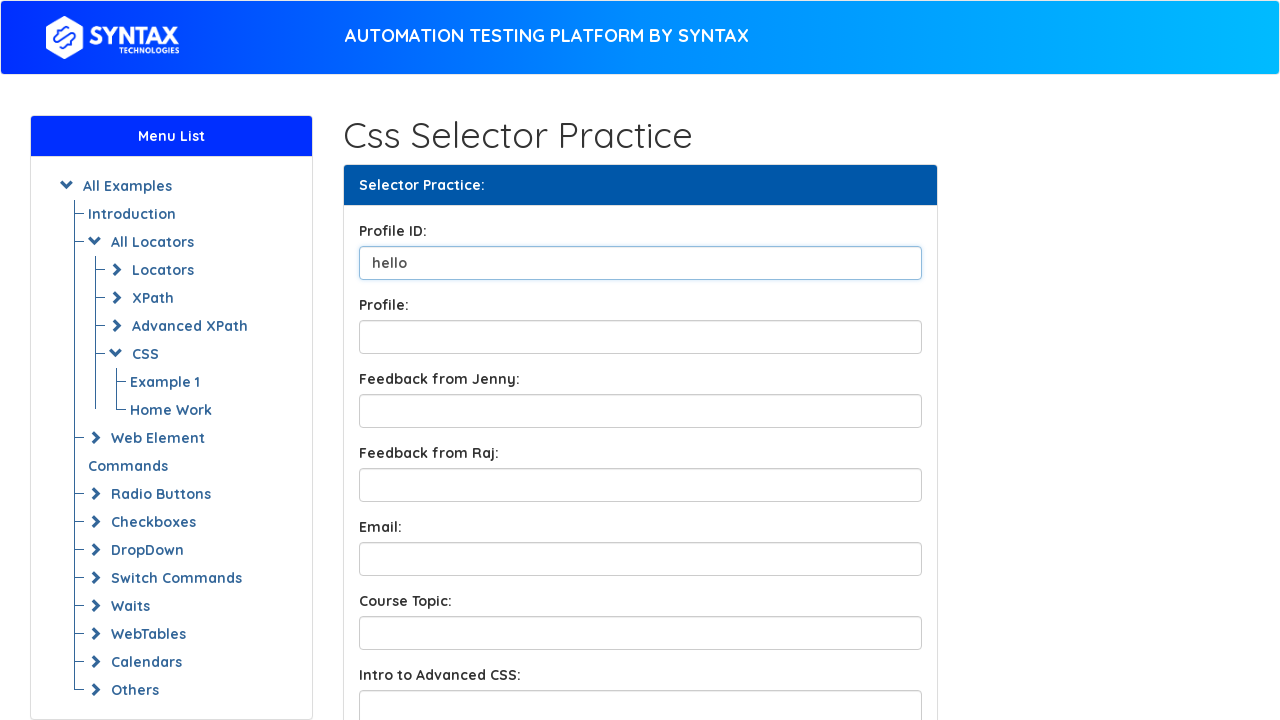

Filled Profile Box using ID shortcut selector with 'amaninaman' on input#profileBox
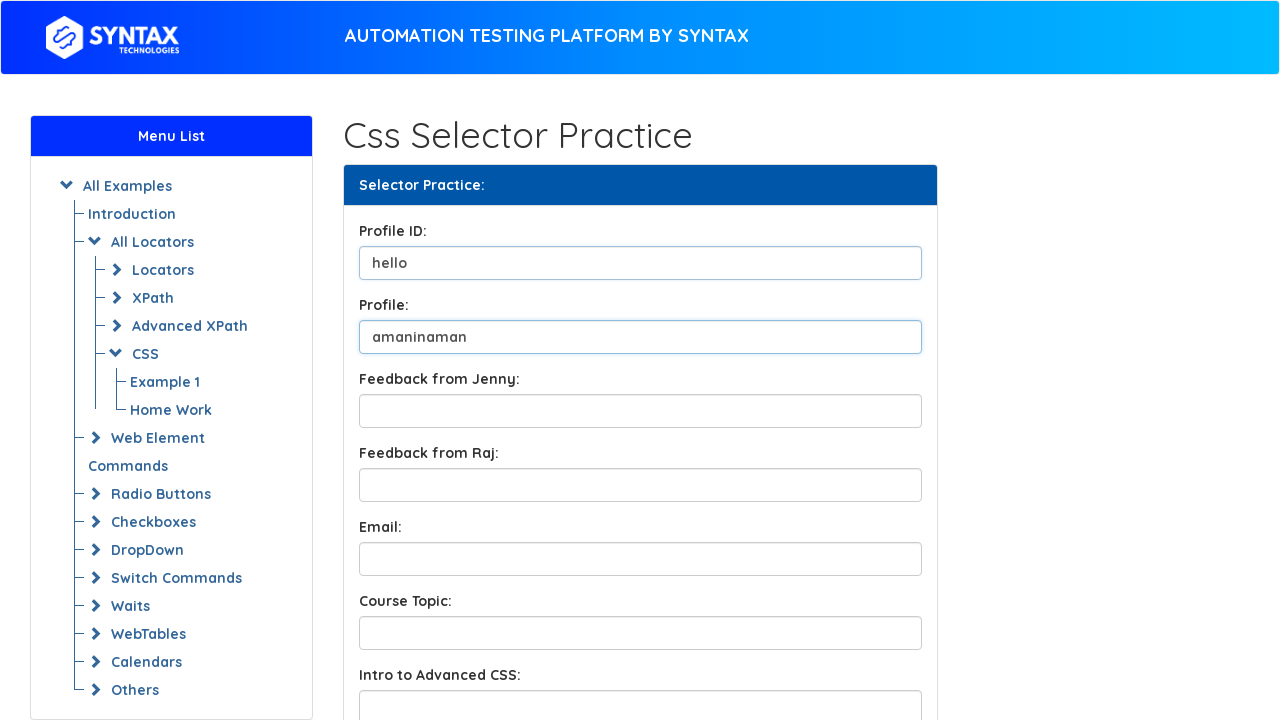

Filled feedback box using class selector with 'the website is too slow' on input.form-control.feedbackBox1
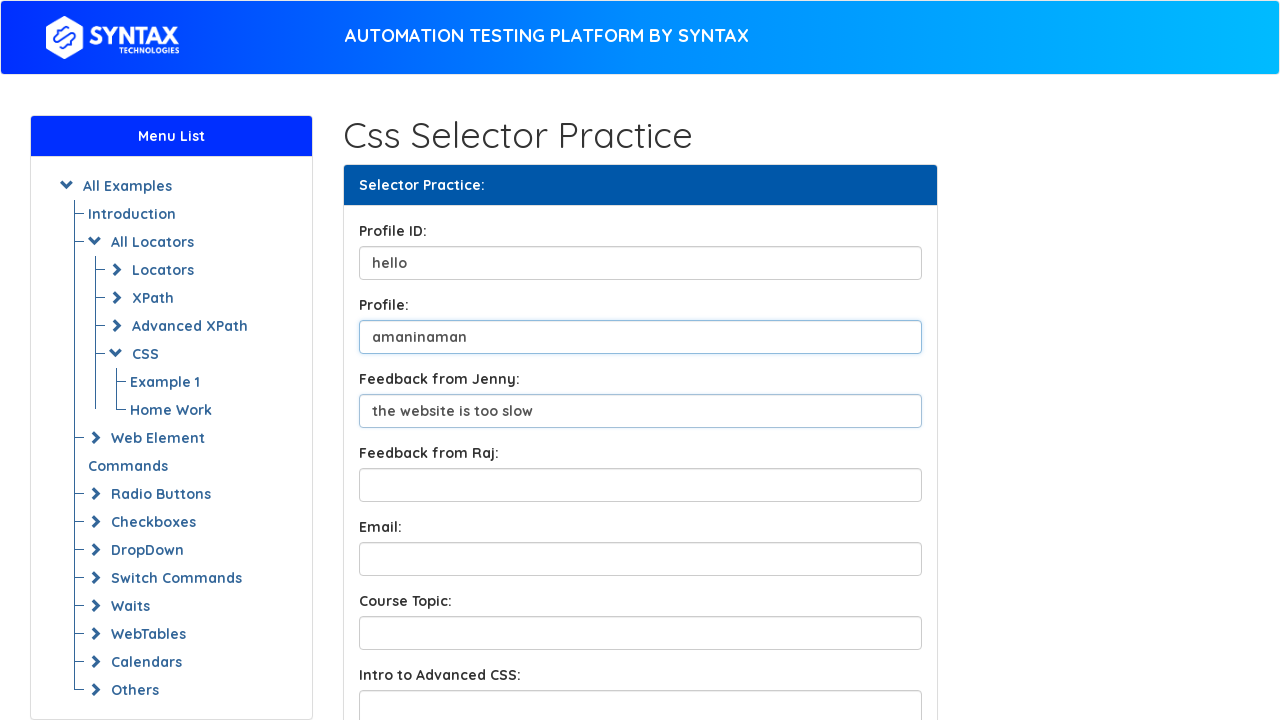

Filled course topic using contains selector with 'selenium' on input[name*='contentInput']
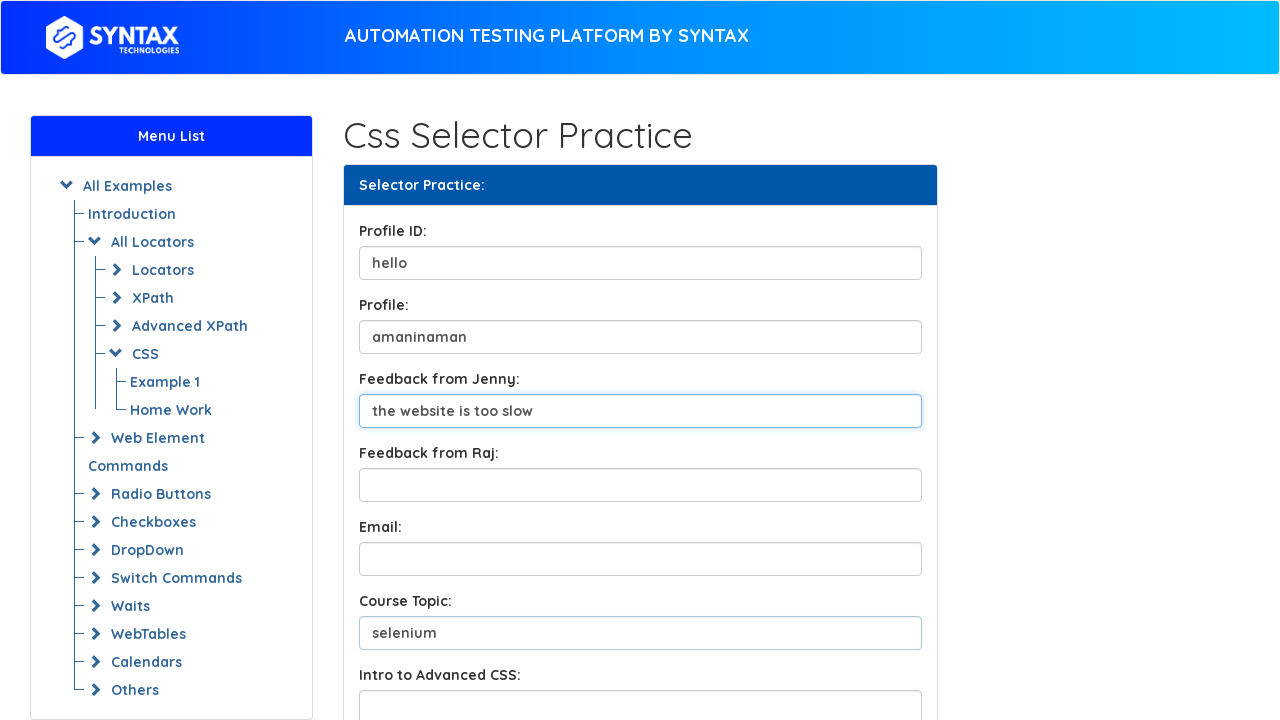

Filled intro field using starts-with selector with 'Easy' on input[name^='IntroInput556']
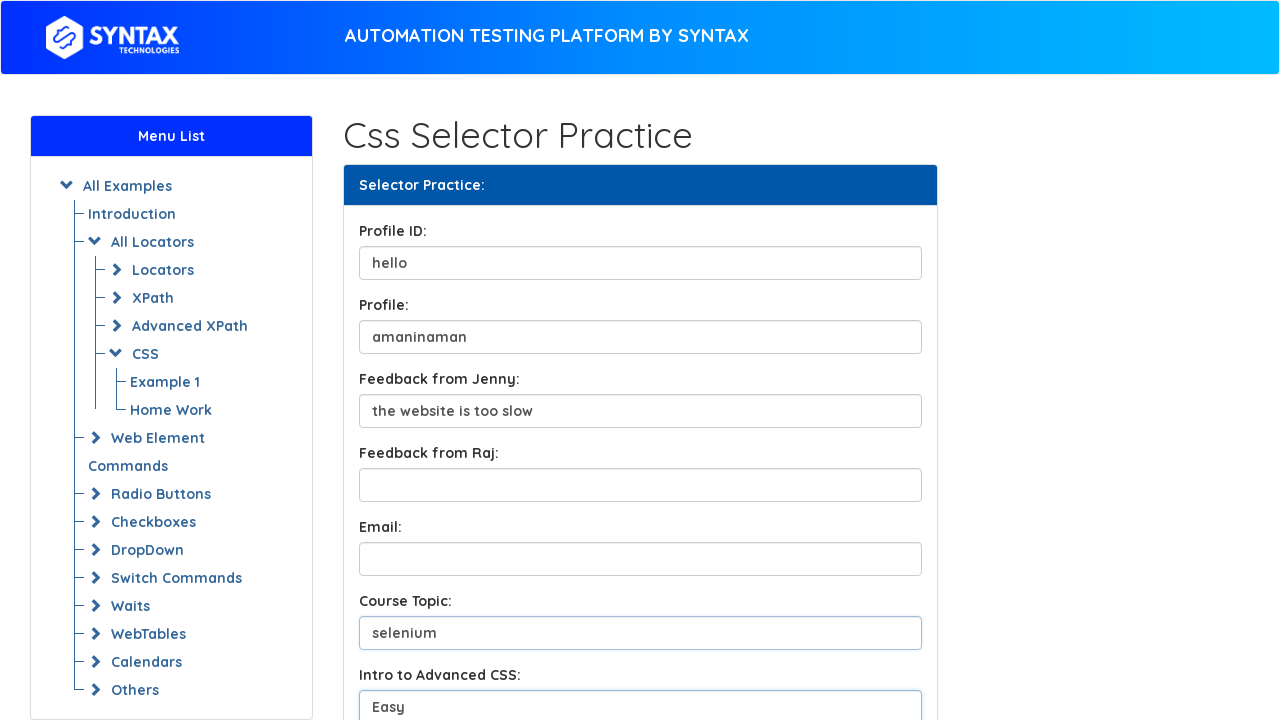

Filled conclusion field using ends-with selector with 'Welldone' on input[name$='Input']
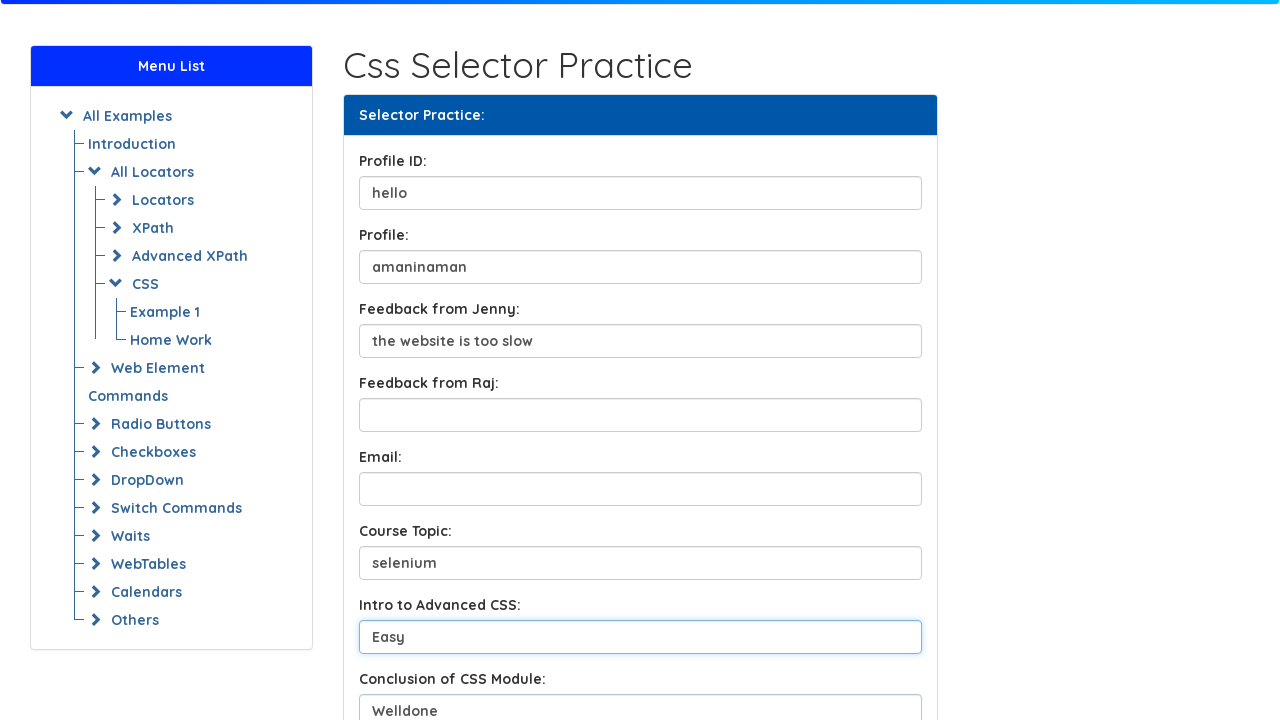

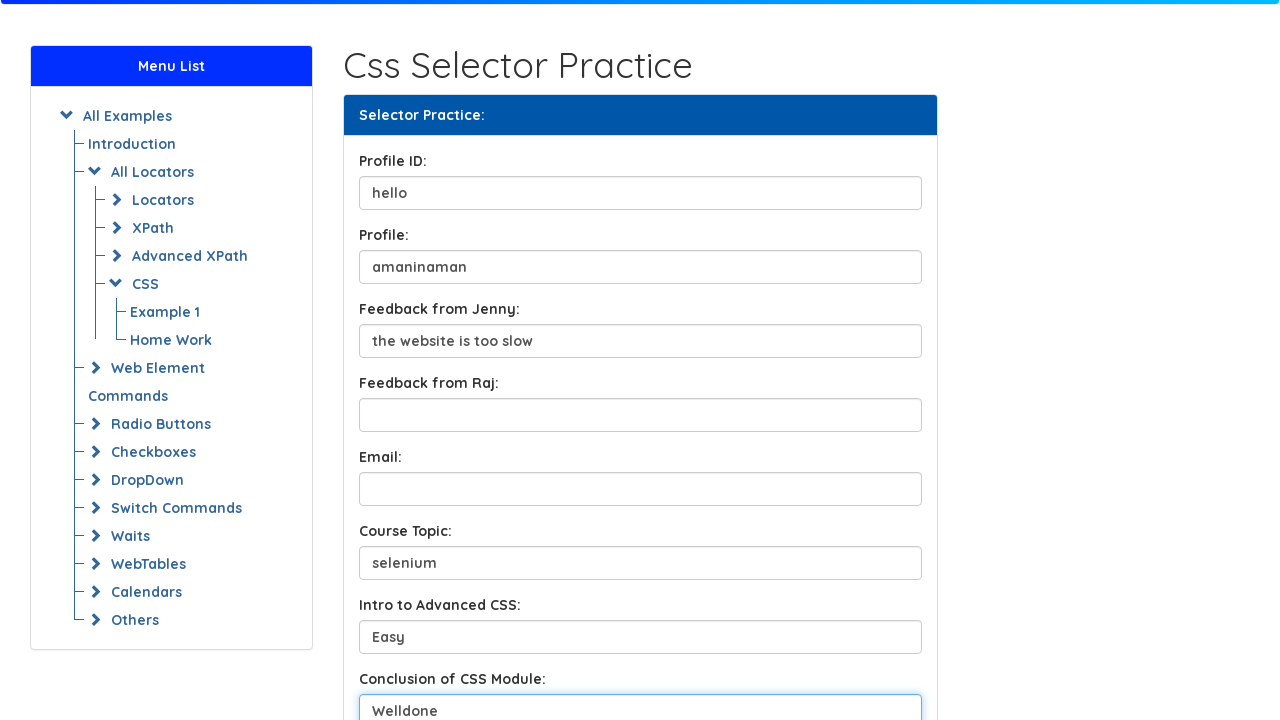